Tests alert handling by entering a name and accepting the alert

Starting URL: https://codenboxautomationlab.com/practice/

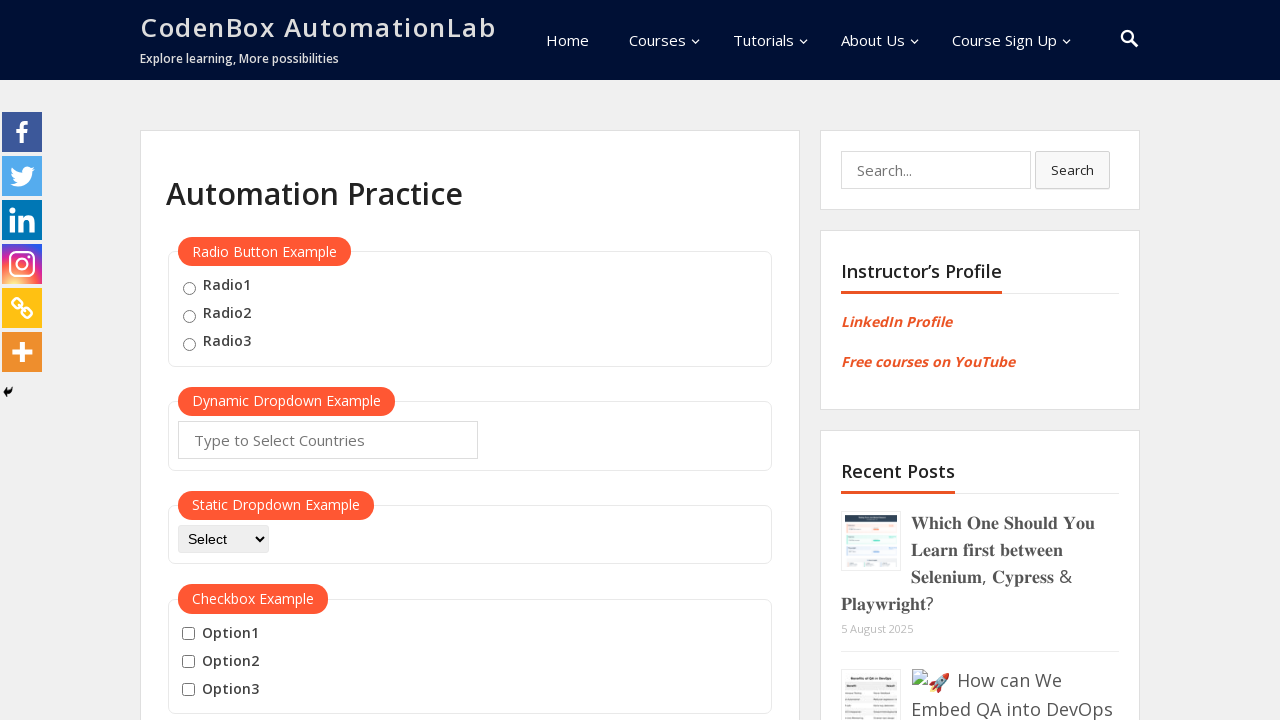

Entered name 'Rola' in the name text field on #name
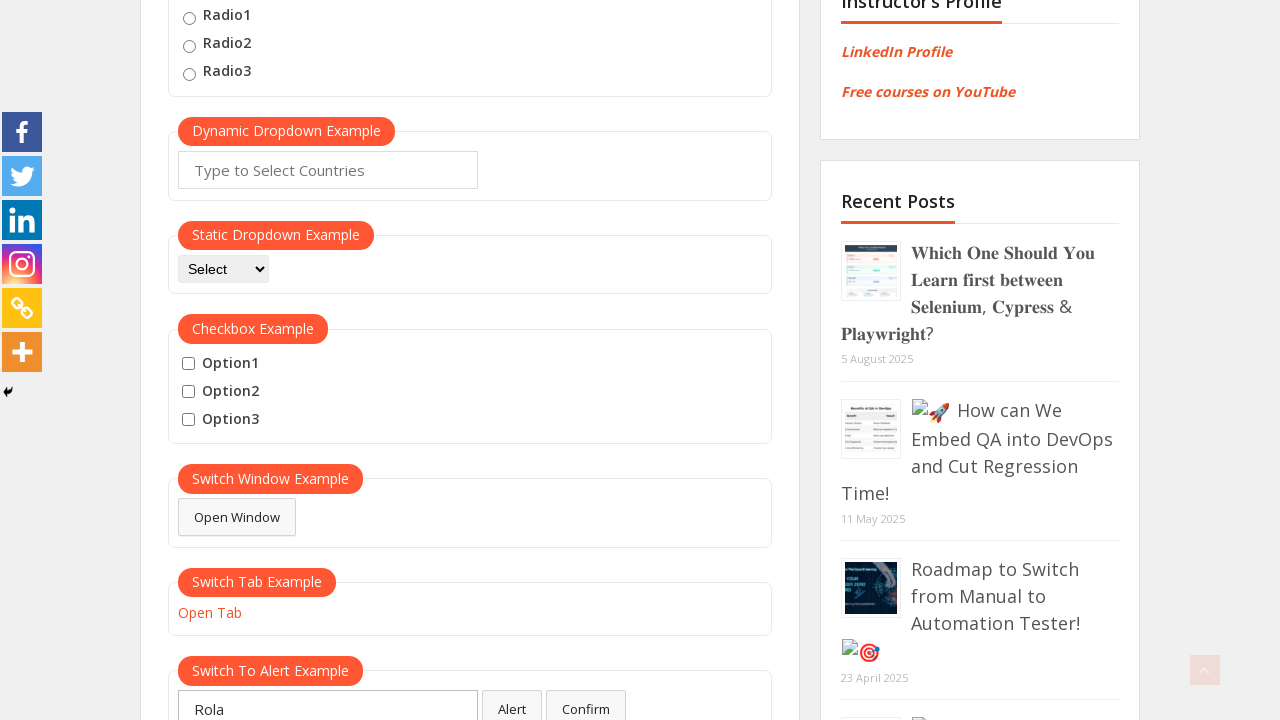

Set up dialog handler to accept alerts
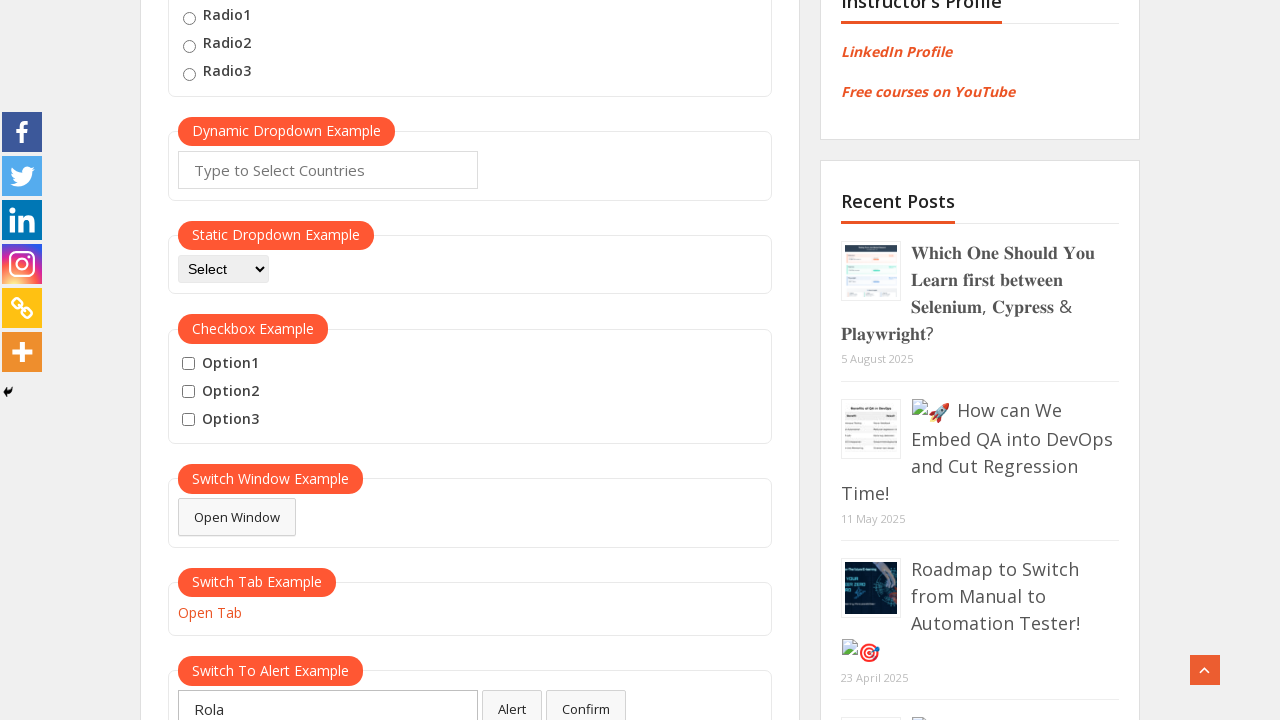

Clicked alert button to trigger alert at (512, 701) on #alertbtn
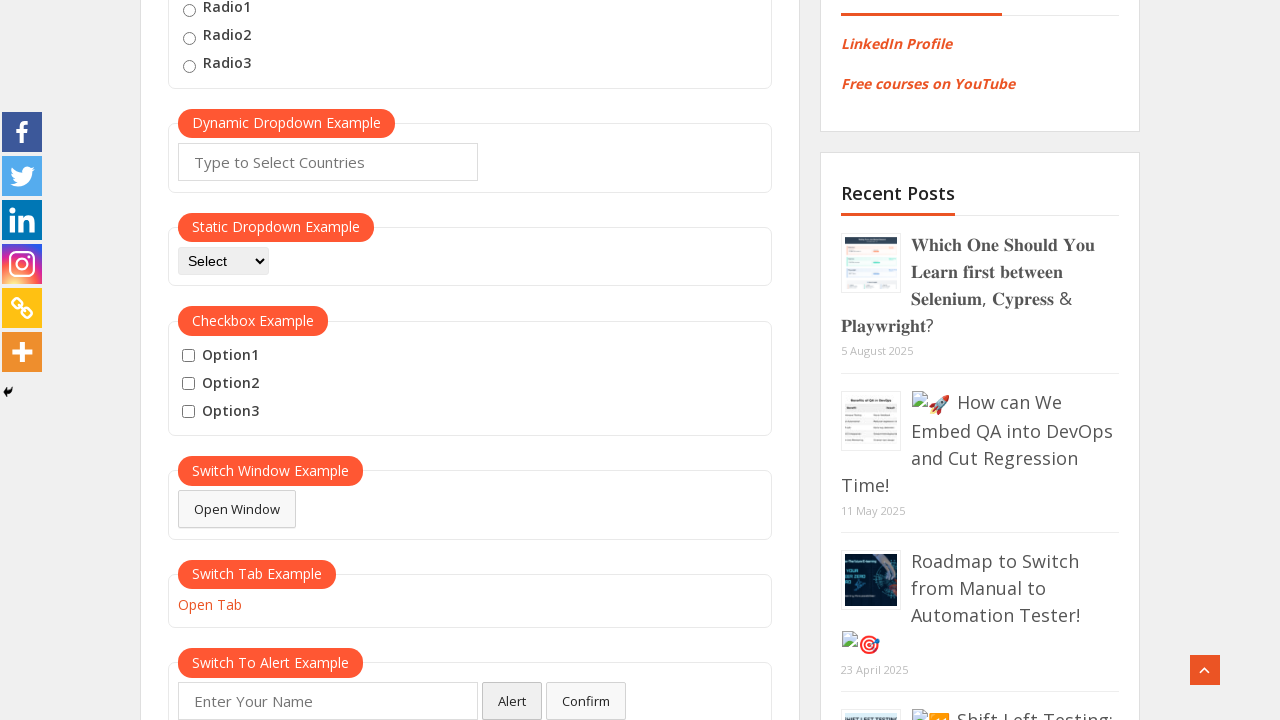

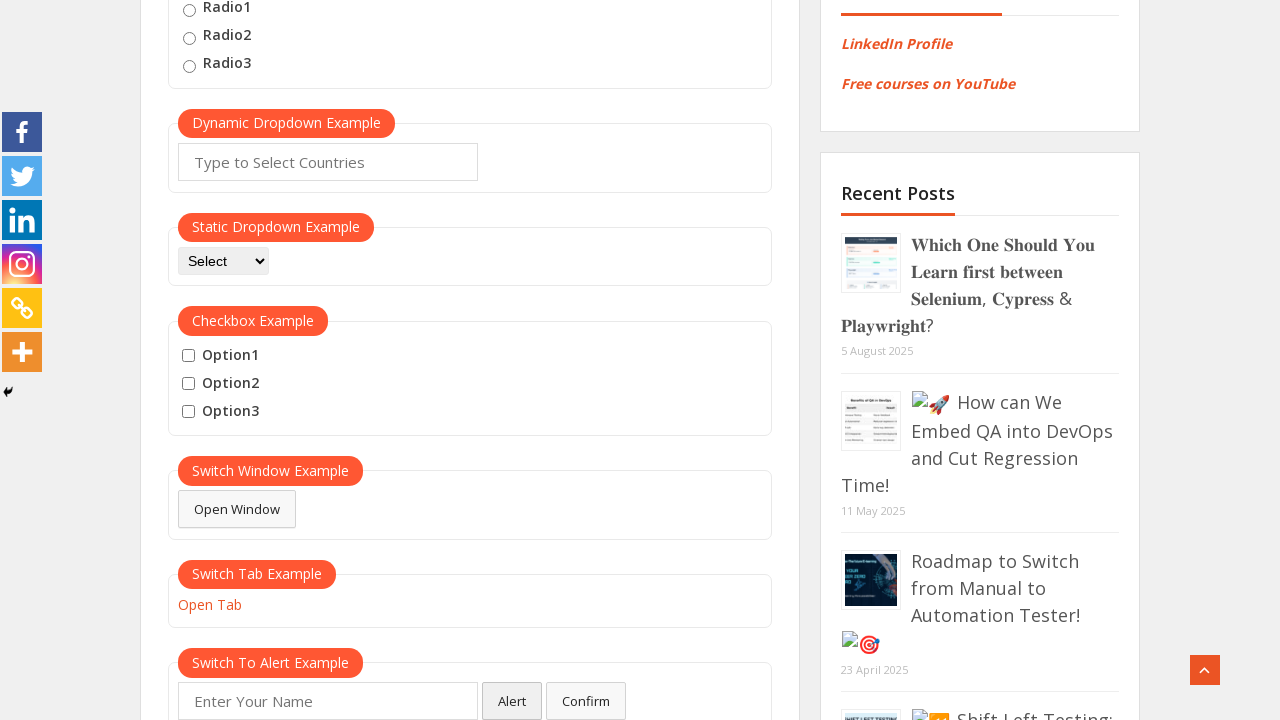